Tests drag and drop functionality on jQuery UI demo page by dragging an element and dropping it onto a target area within an iframe

Starting URL: https://jqueryui.com/droppable/

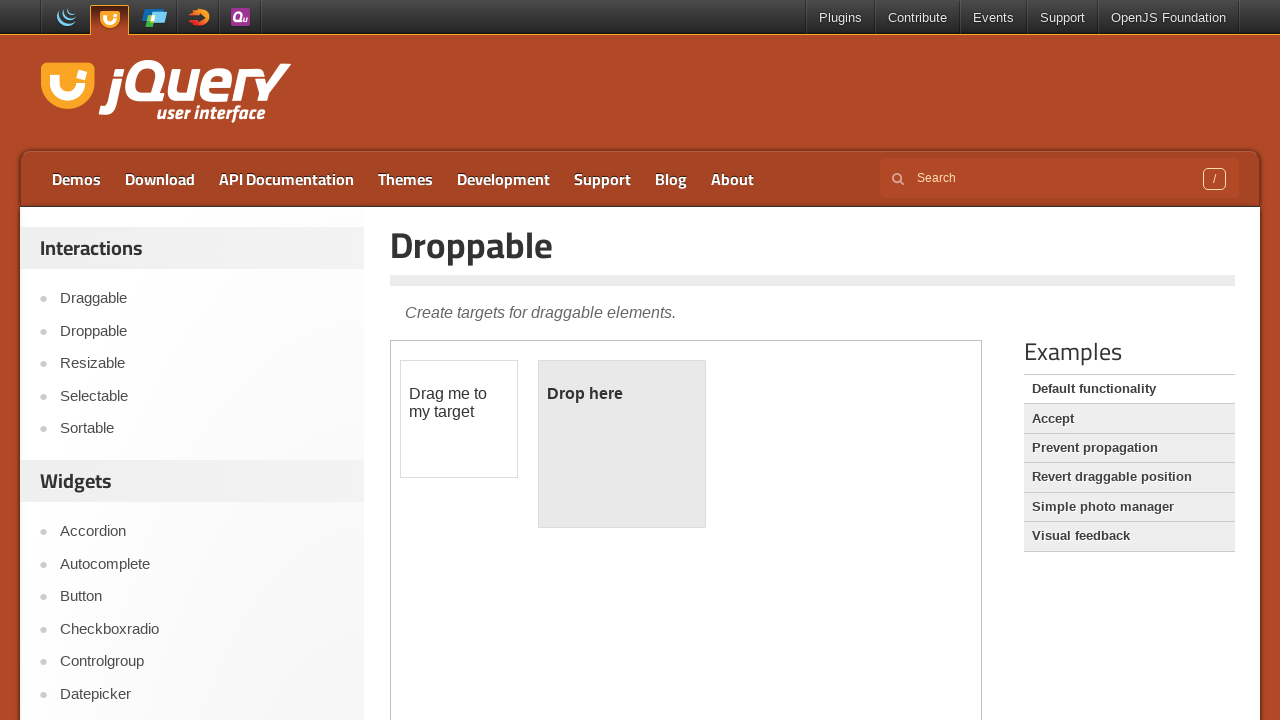

Located iframe containing drag and drop demo
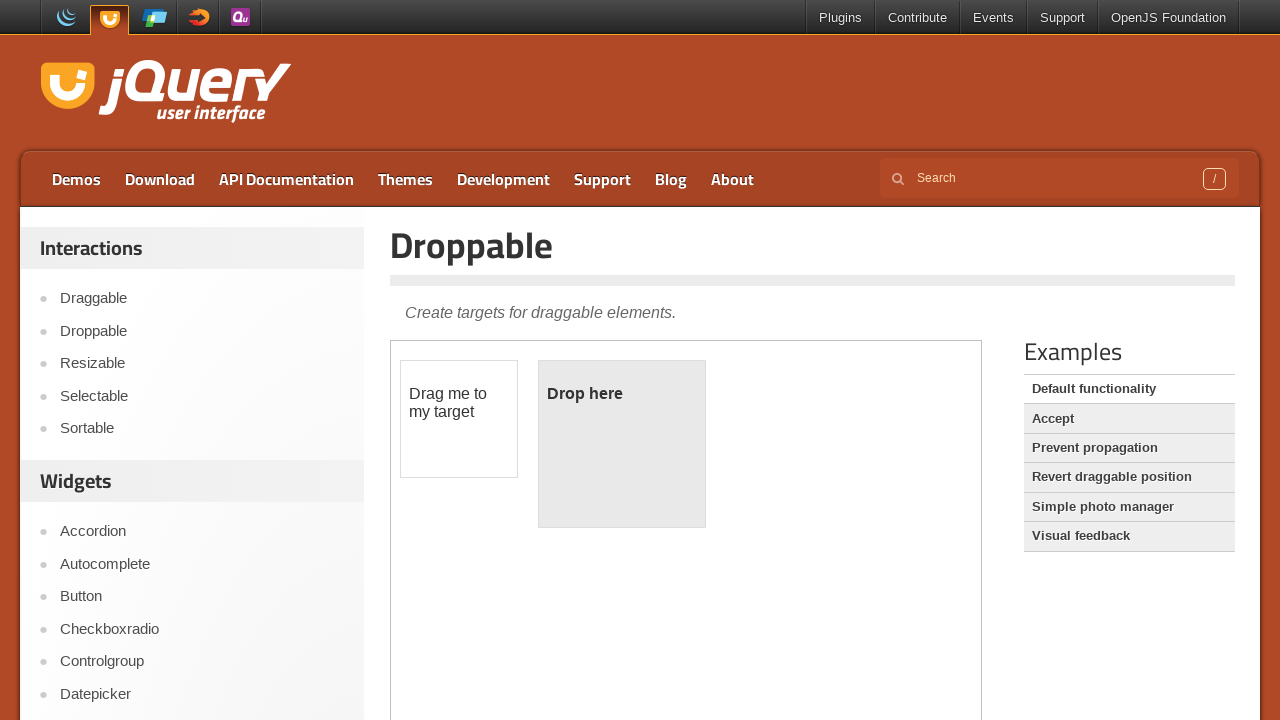

Located draggable element
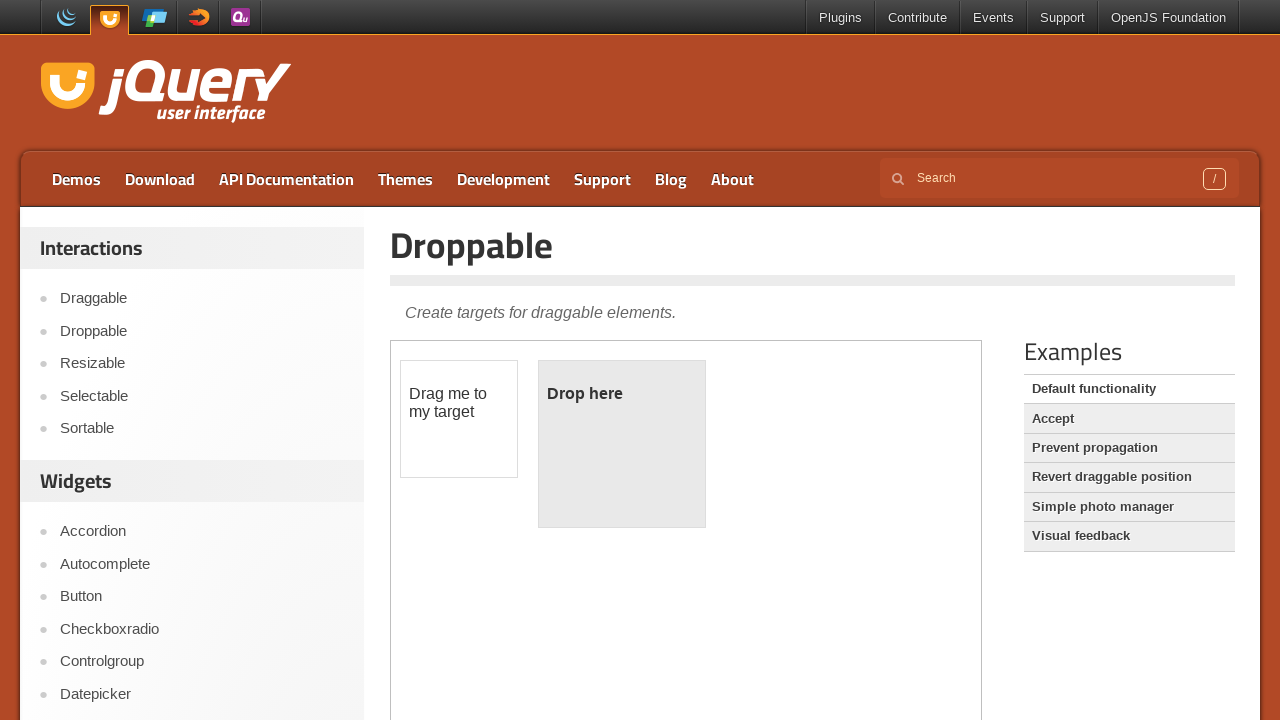

Located droppable target element
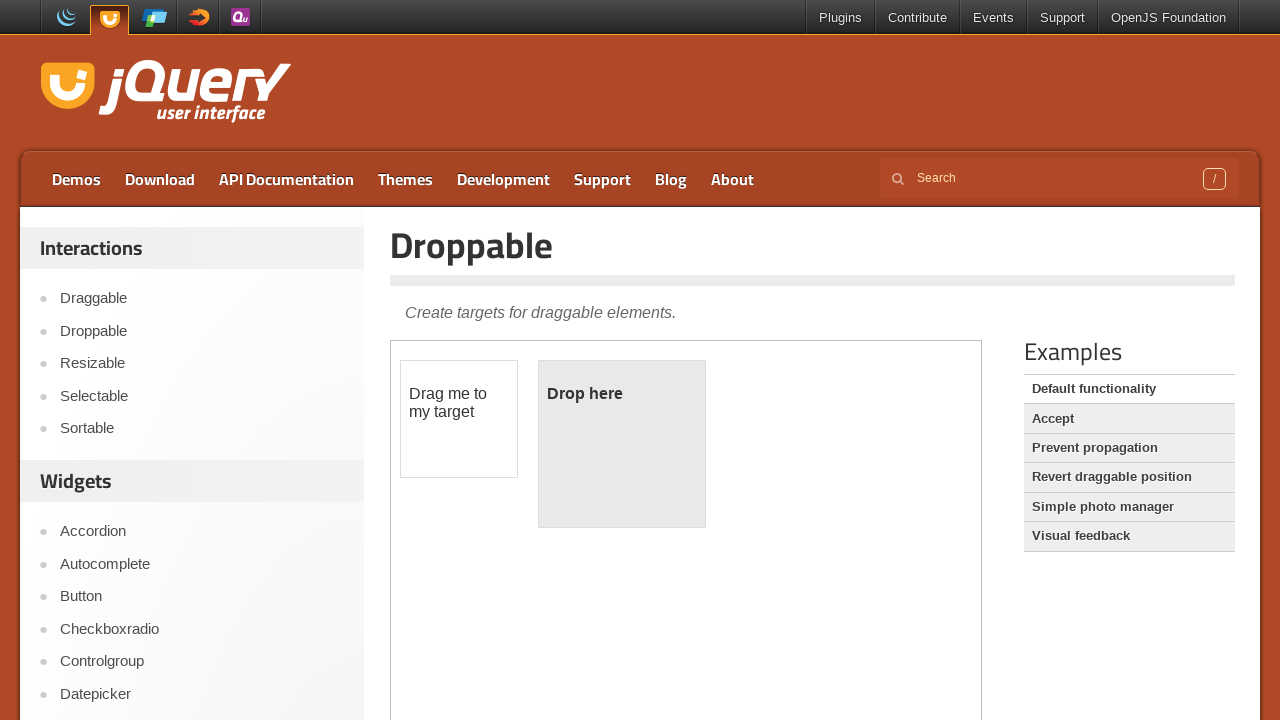

Dragged element onto droppable target at (622, 444)
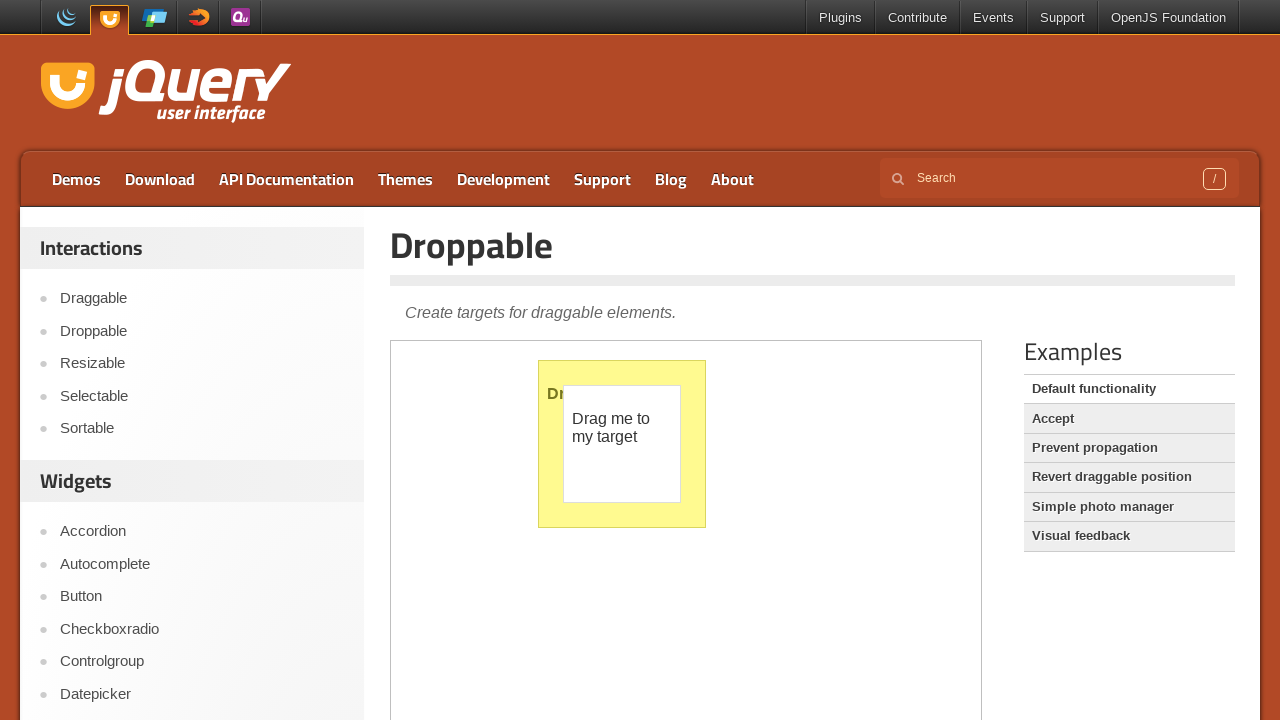

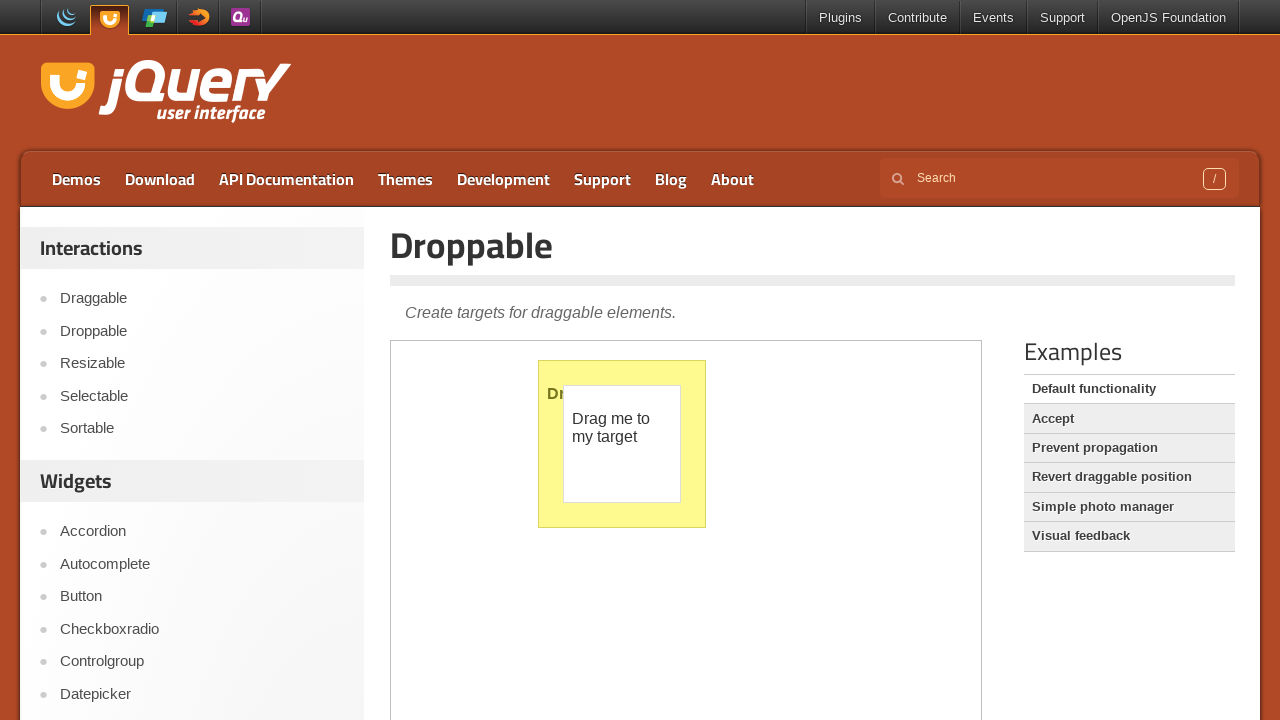